Tests an auto-suggest dropdown by typing partial text and selecting a matching option from the suggestions

Starting URL: https://rahulshettyacademy.com/dropdownsPractise/

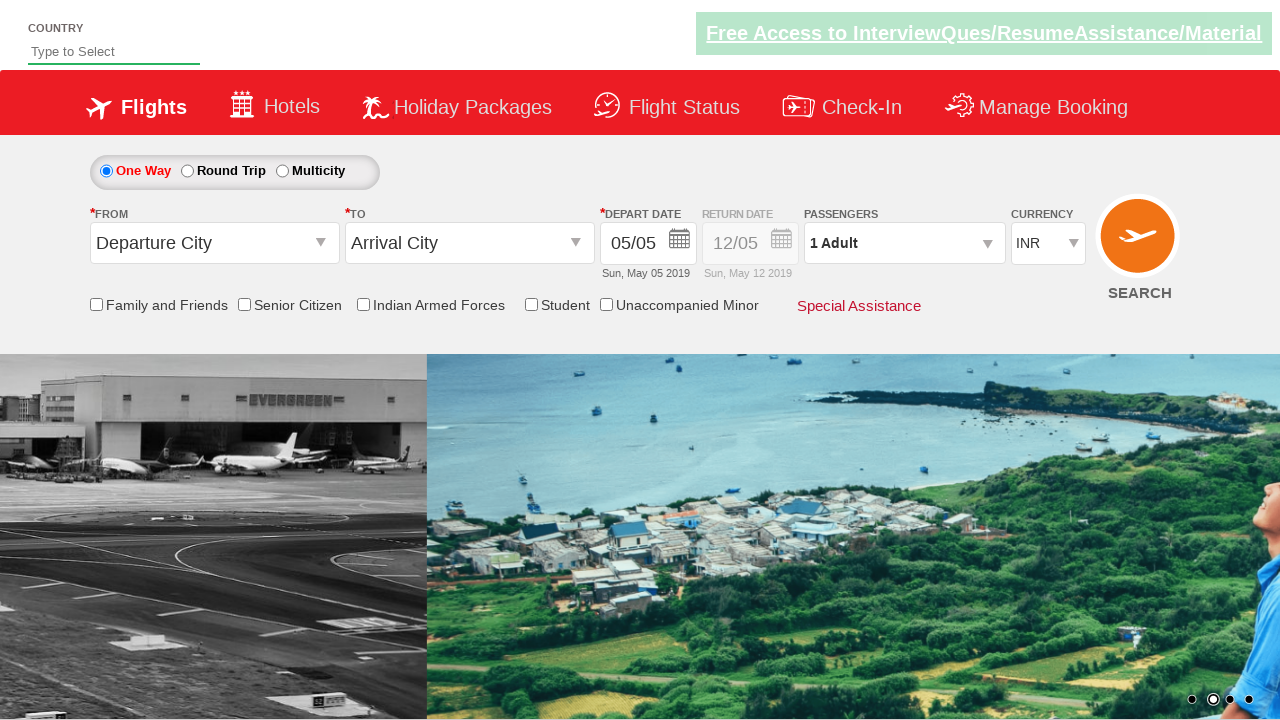

Filled autosuggest field with 'ind' on #autosuggest
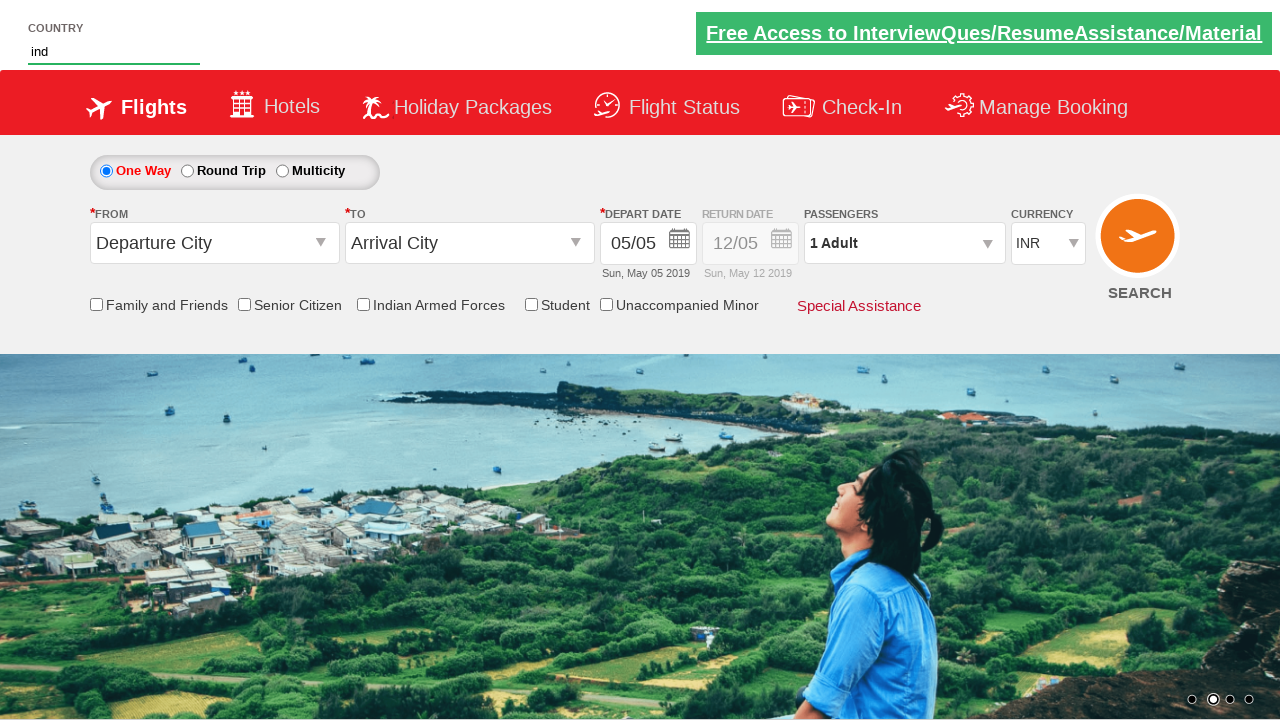

Auto-suggest dropdown appeared with matching suggestions
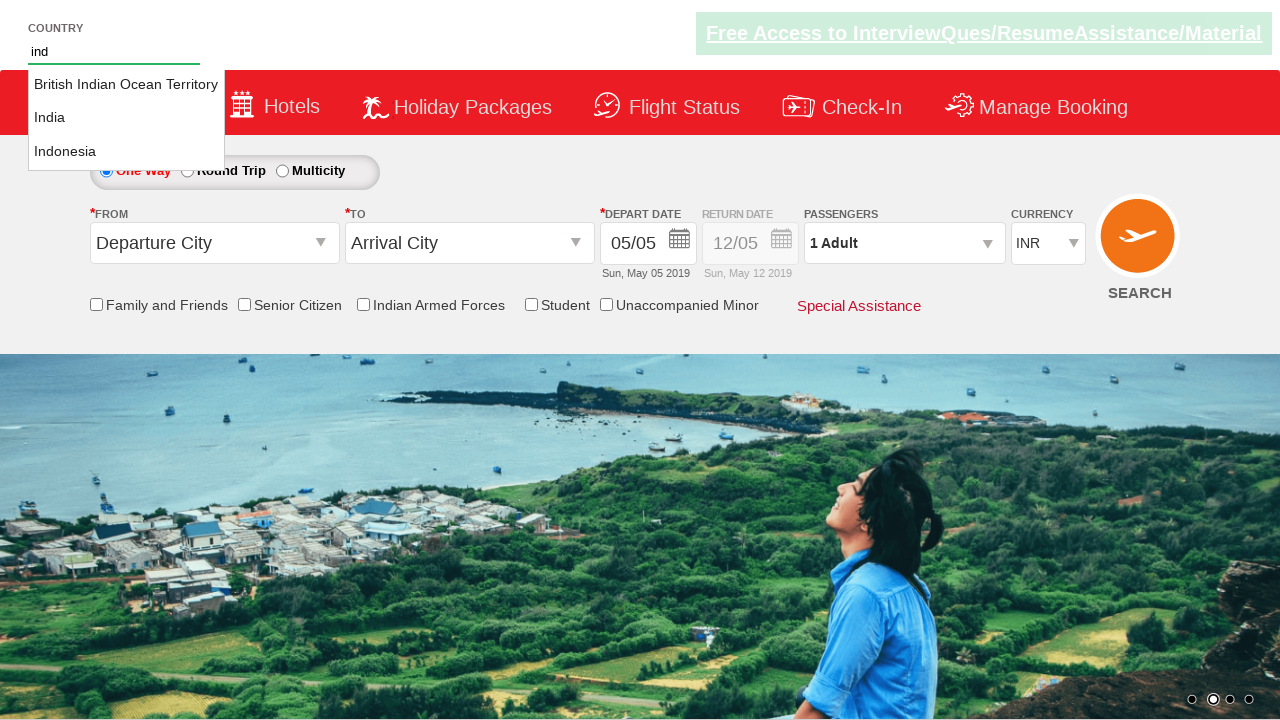

Selected 'India' from auto-suggest dropdown at (126, 118) on .ui-menu-item >> nth=1
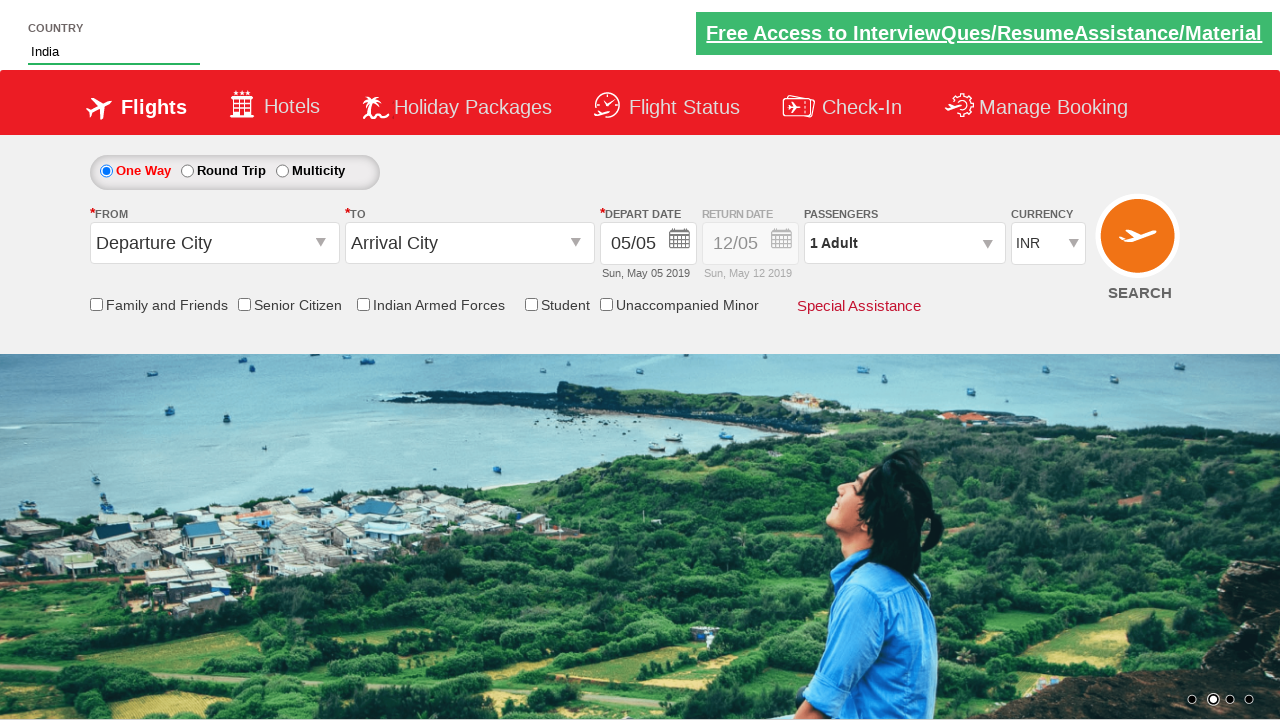

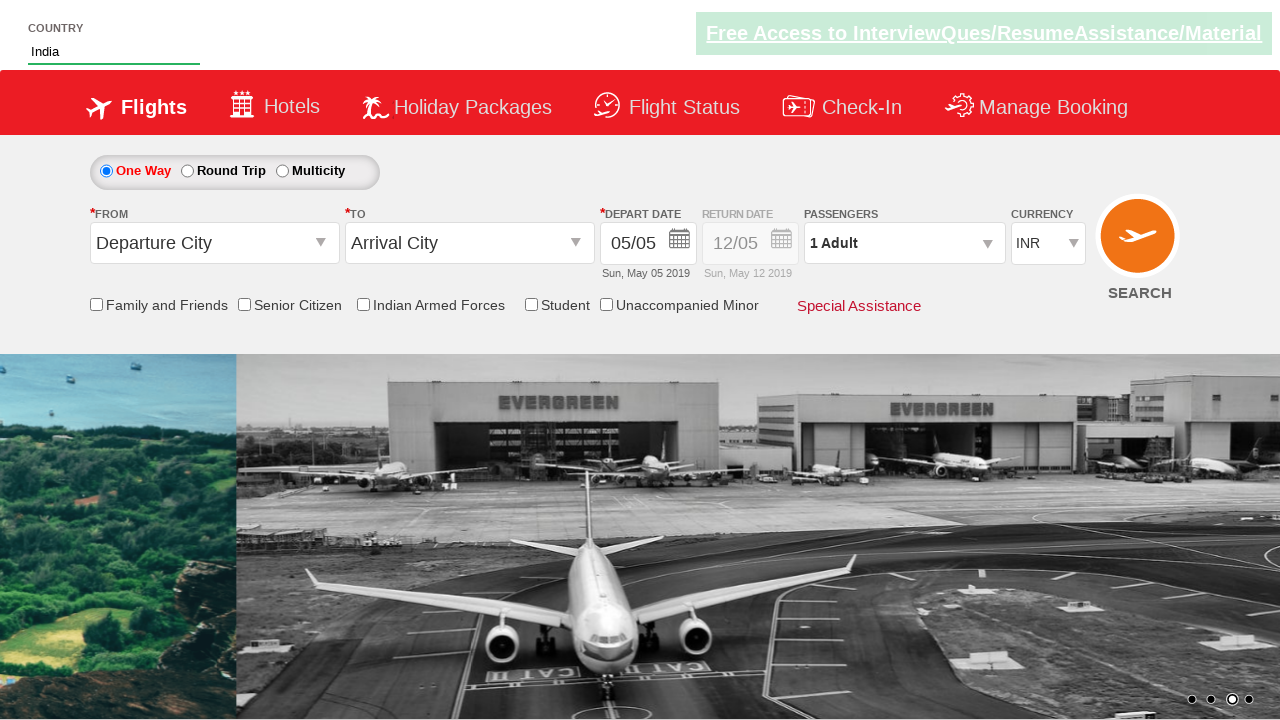